Locates all elements with class "test", counts them, iterates through to print text and class attributes, and retrieves the third element's text

Starting URL: https://kristinek.github.io/site/examples/locators

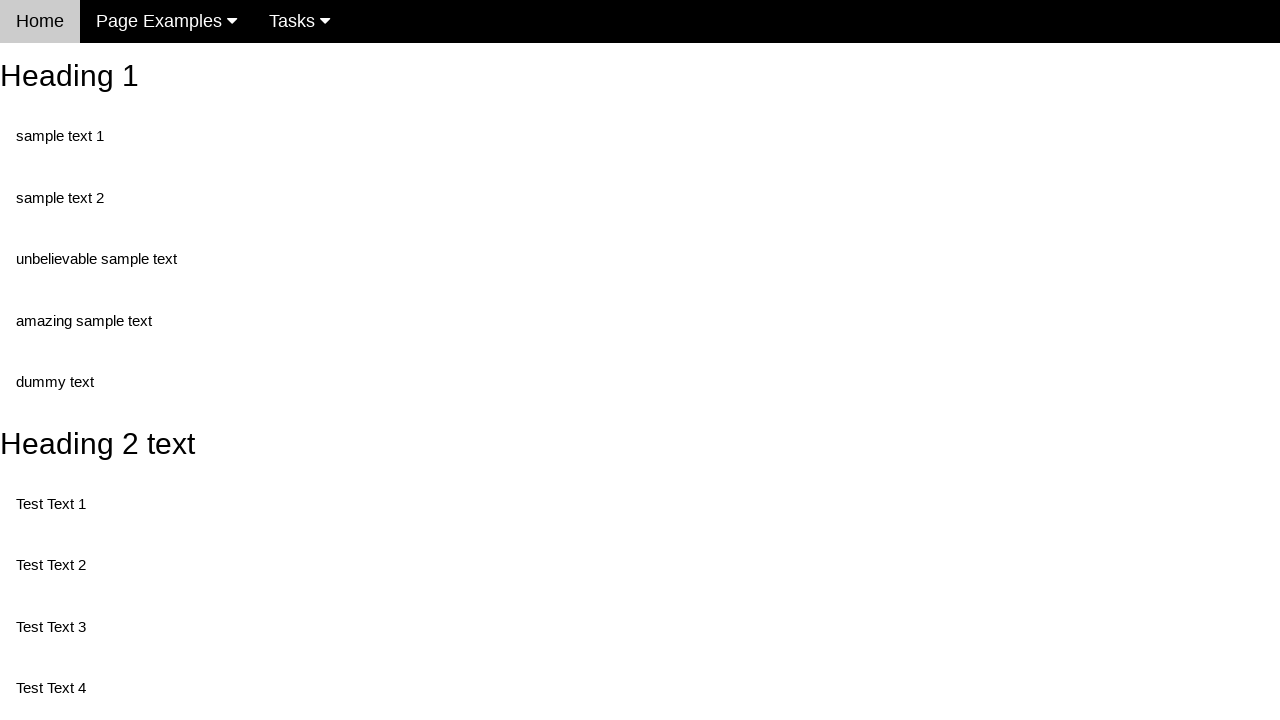

Navigated to locators example page
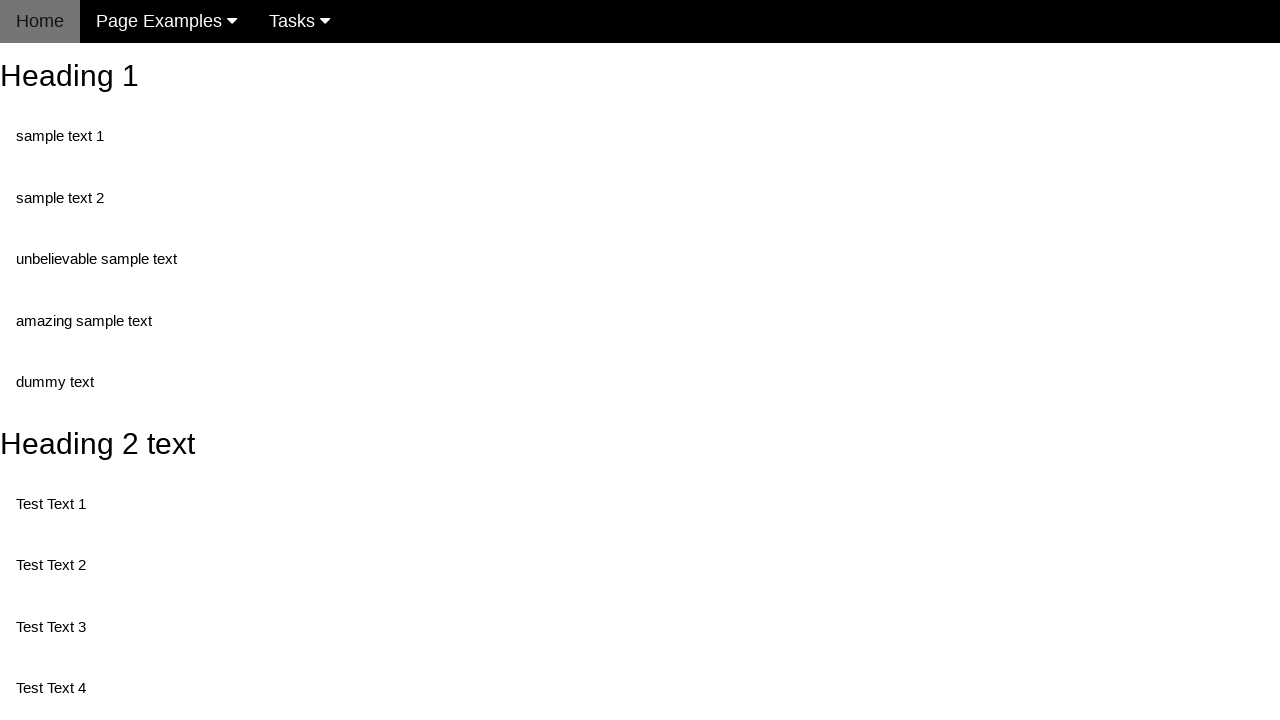

Located all elements with class 'test'
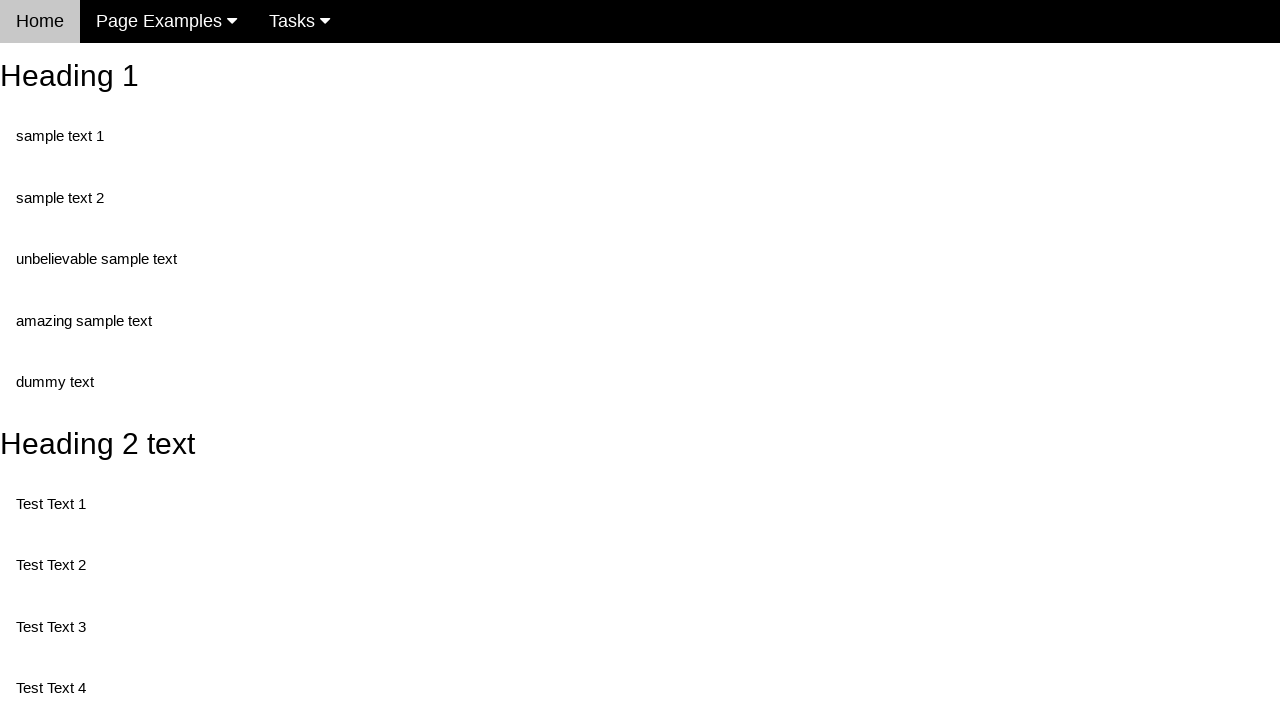

Counted 5 elements with class 'test'
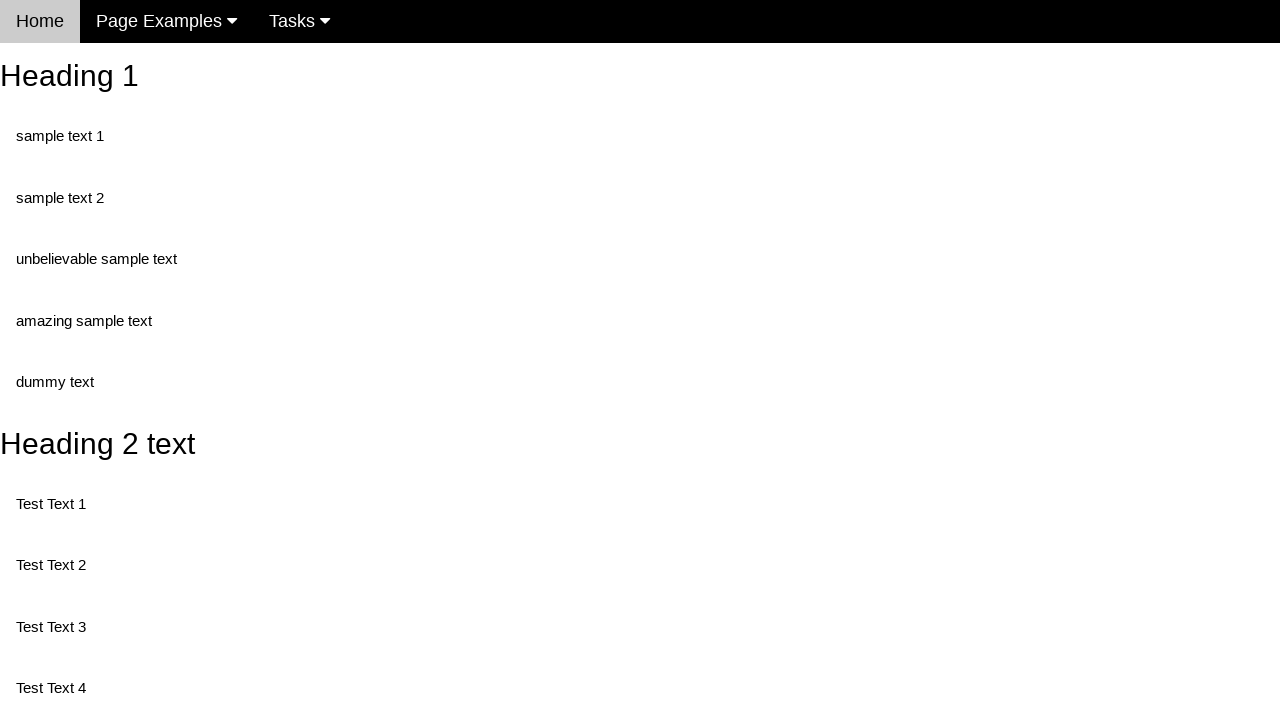

Retrieved element 0 with class 'test'
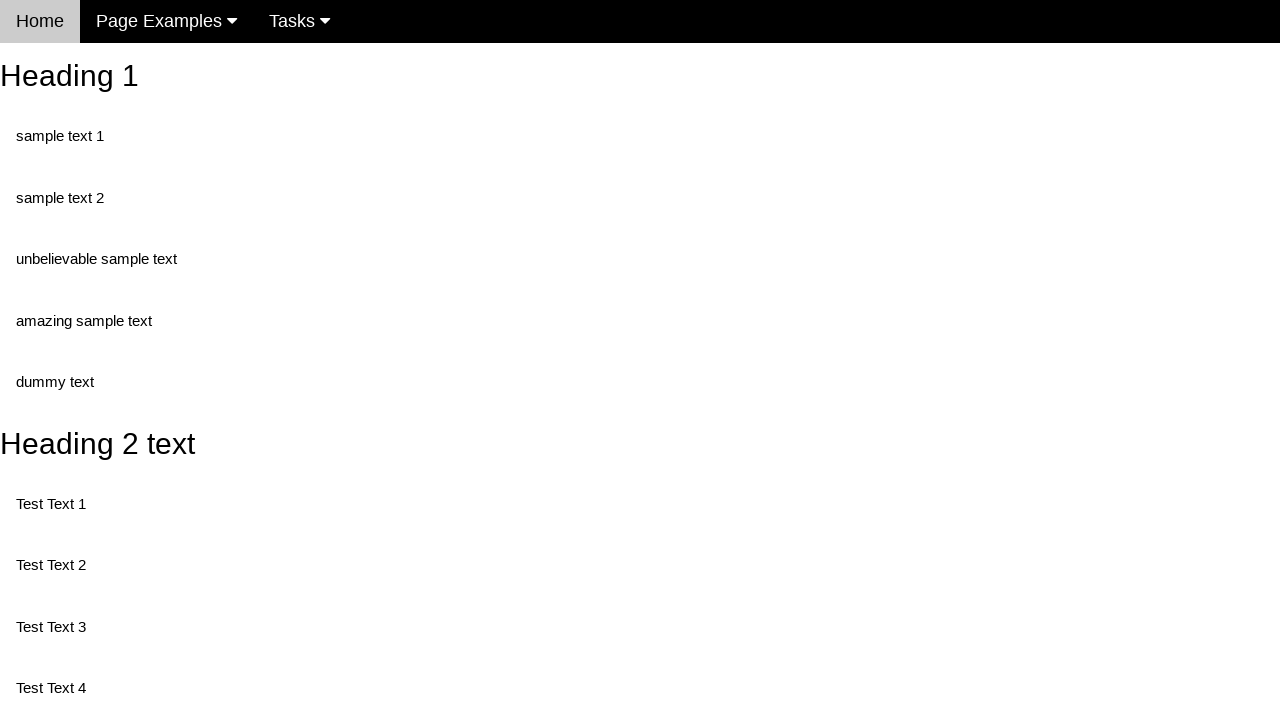

Retrieved element 1 with class 'test'
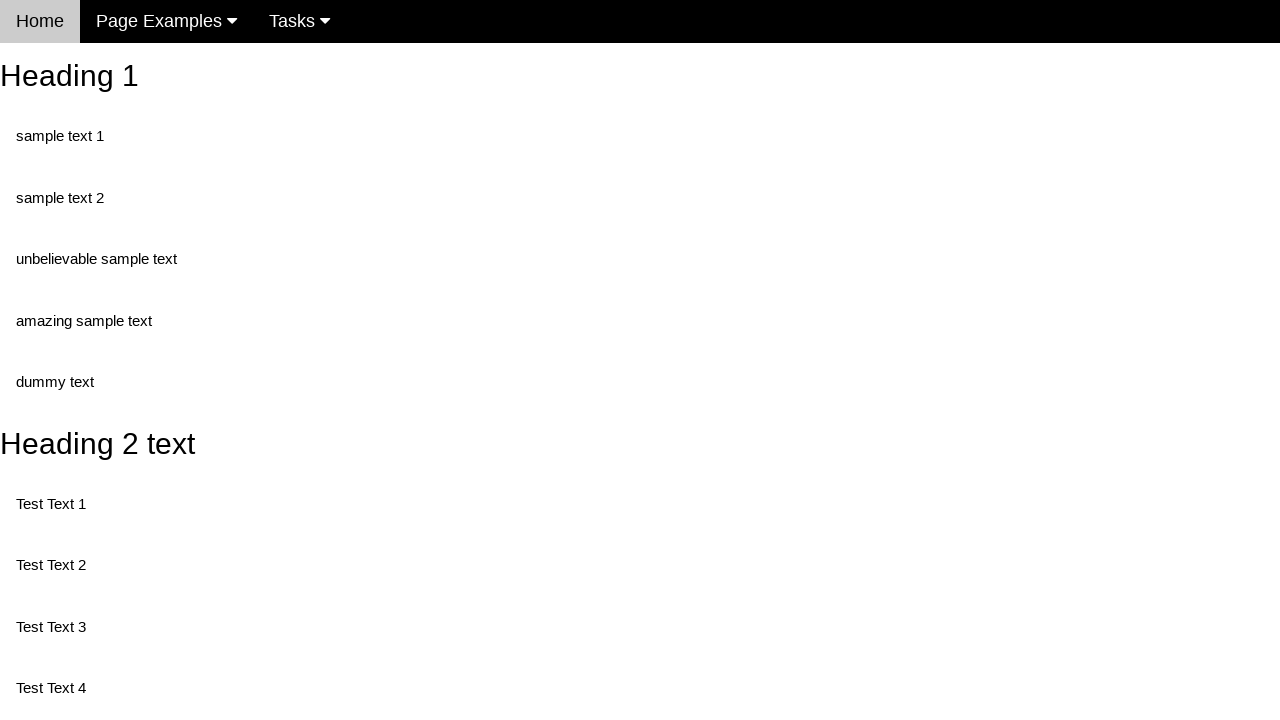

Retrieved element 2 with class 'test'
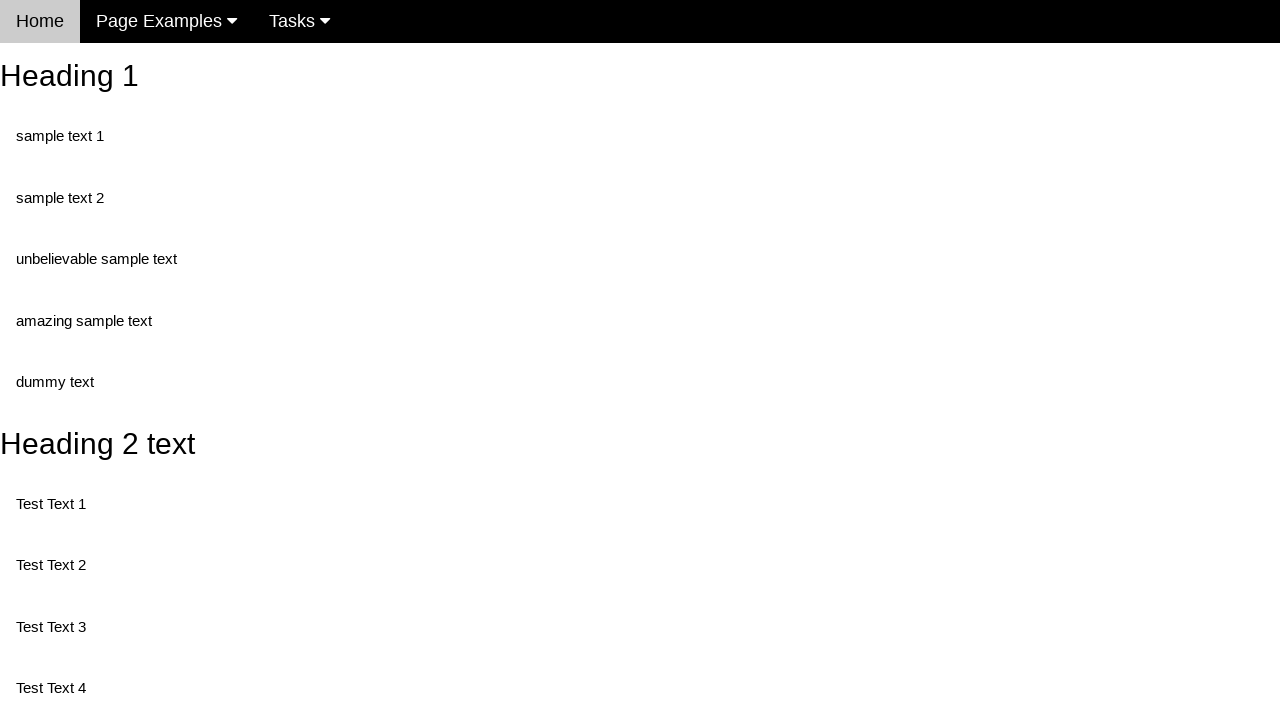

Retrieved element 3 with class 'test'
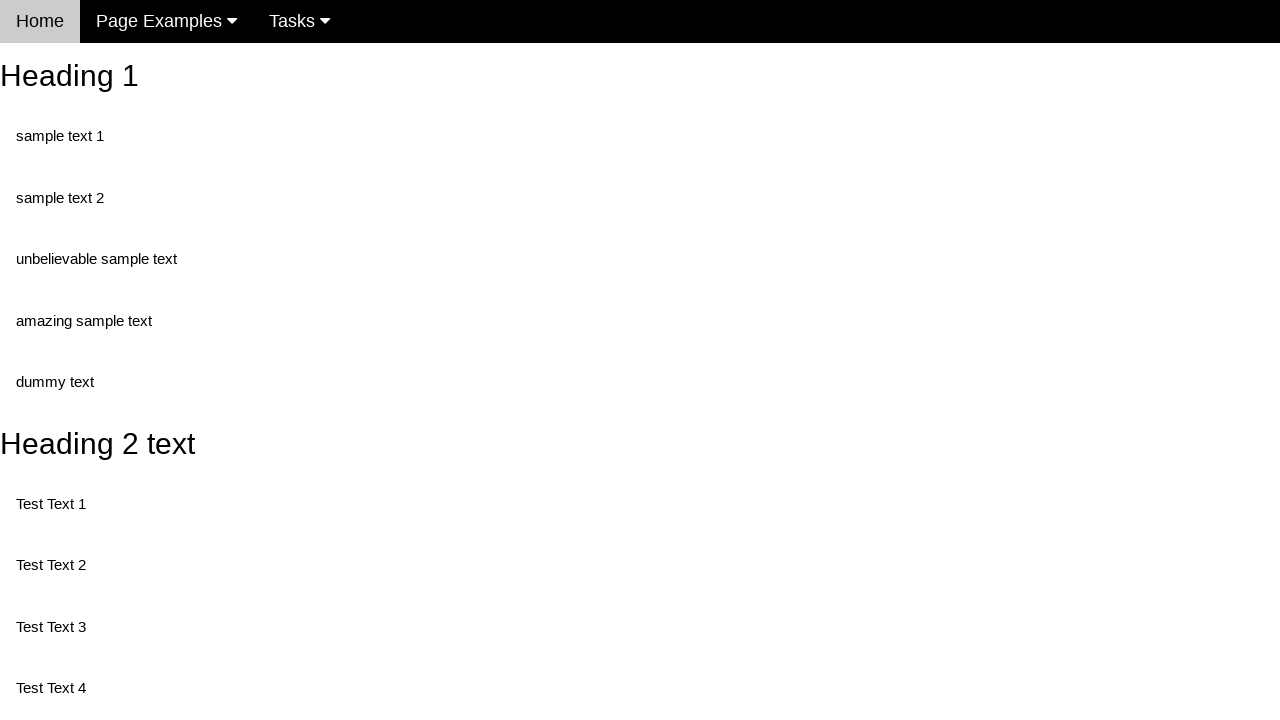

Retrieved element 4 with class 'test'
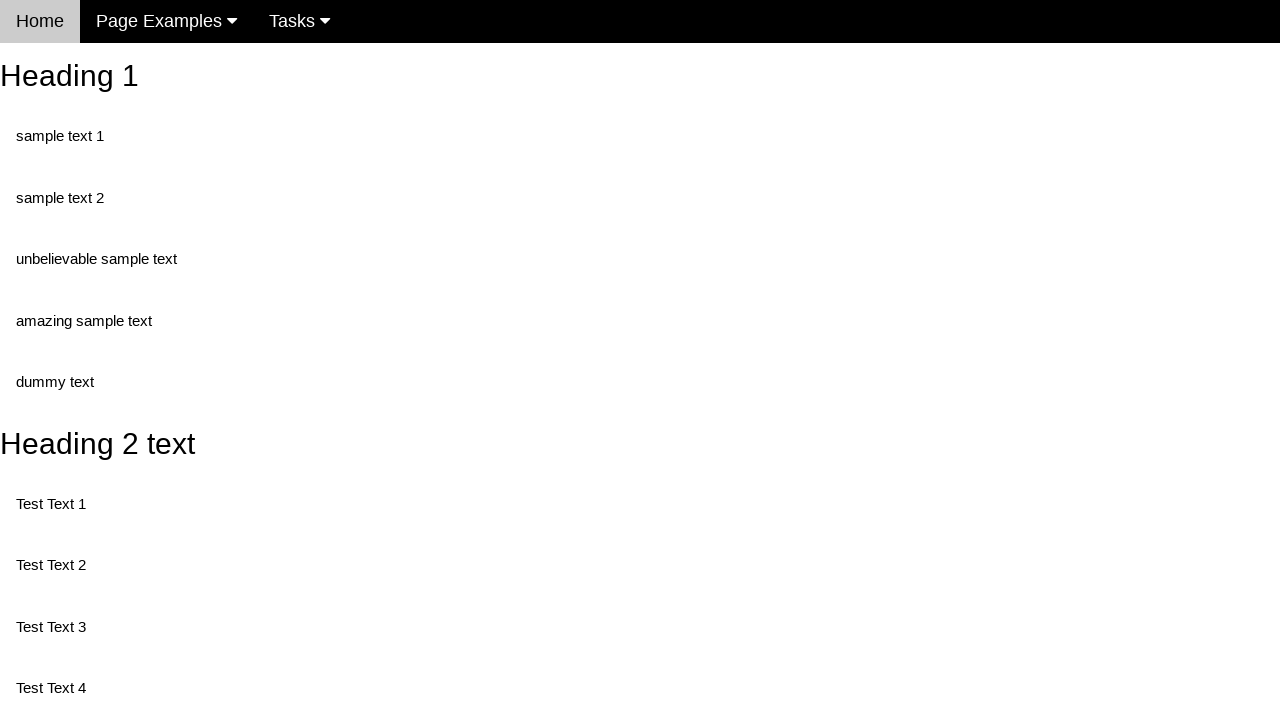

Retrieved text from third element: 'Test Text 4'
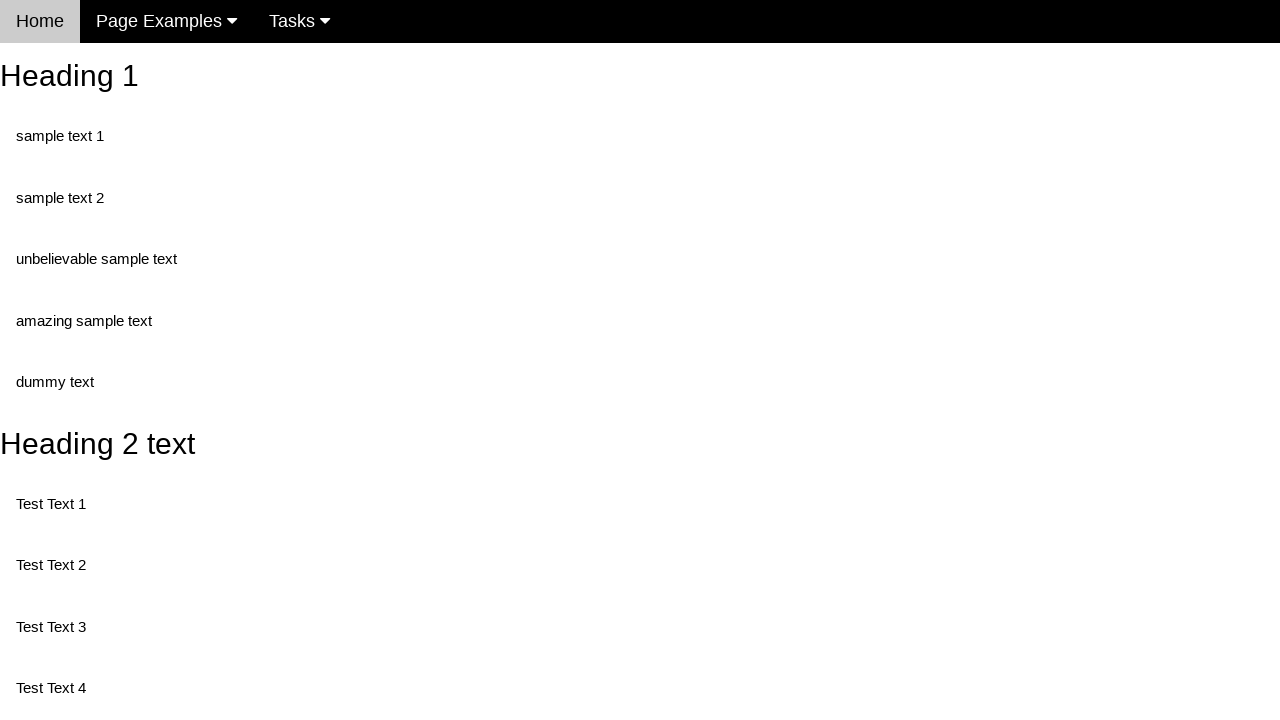

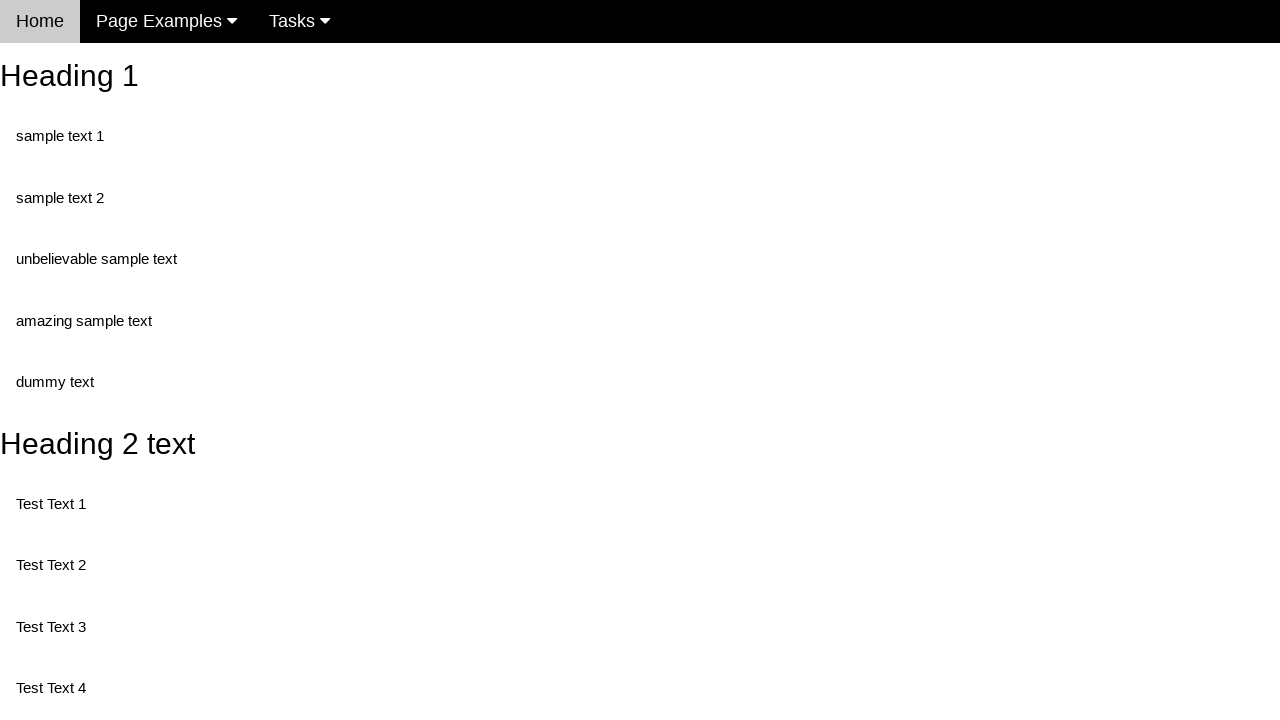